Tests infinite scroll functionality by scrolling down the page multiple times and verifying that new content paragraphs are dynamically loaded.

Starting URL: https://the-internet.herokuapp.com/infinite_scroll

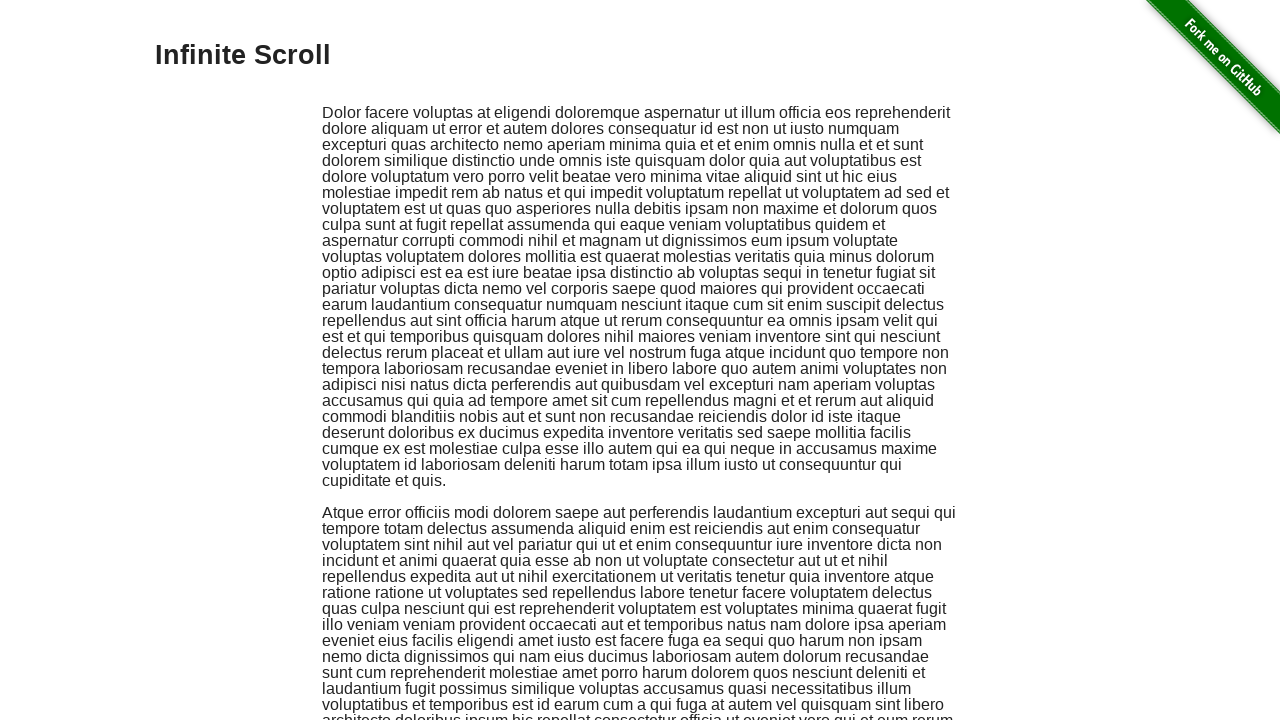

Scrolled down by 1000 pixels (scroll #1)
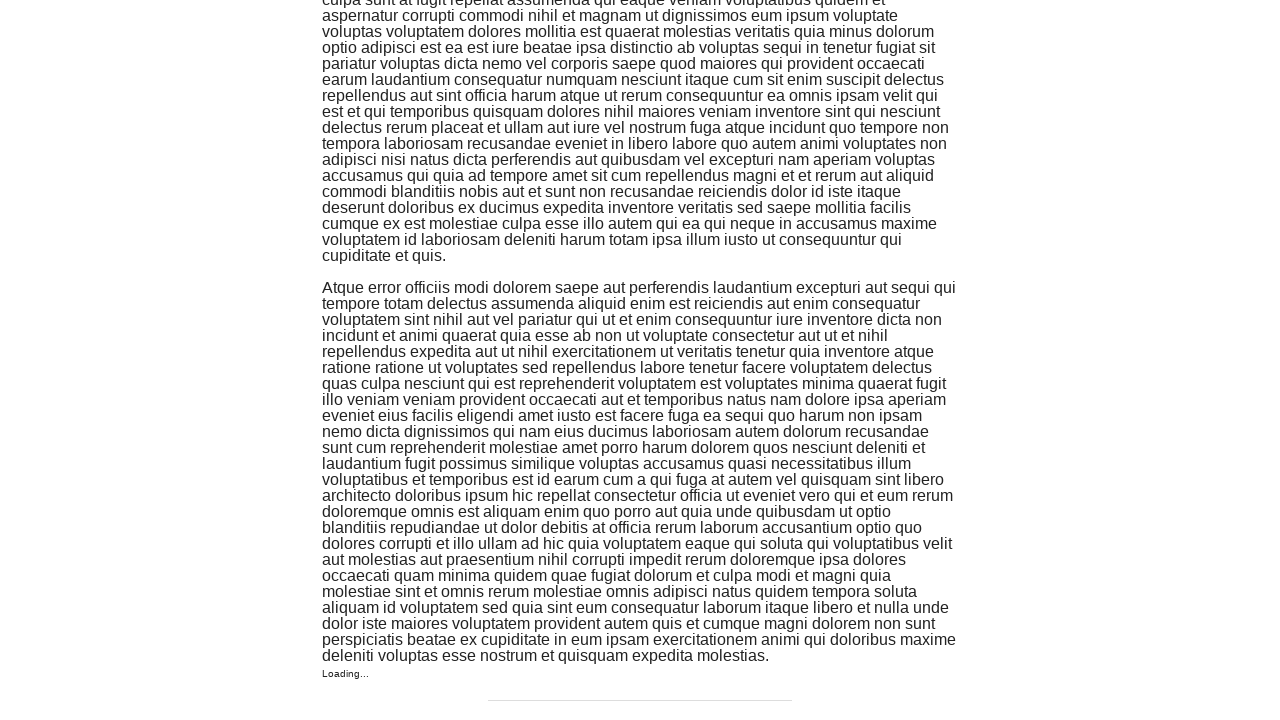

Waited 2 seconds for content to load after scroll #1
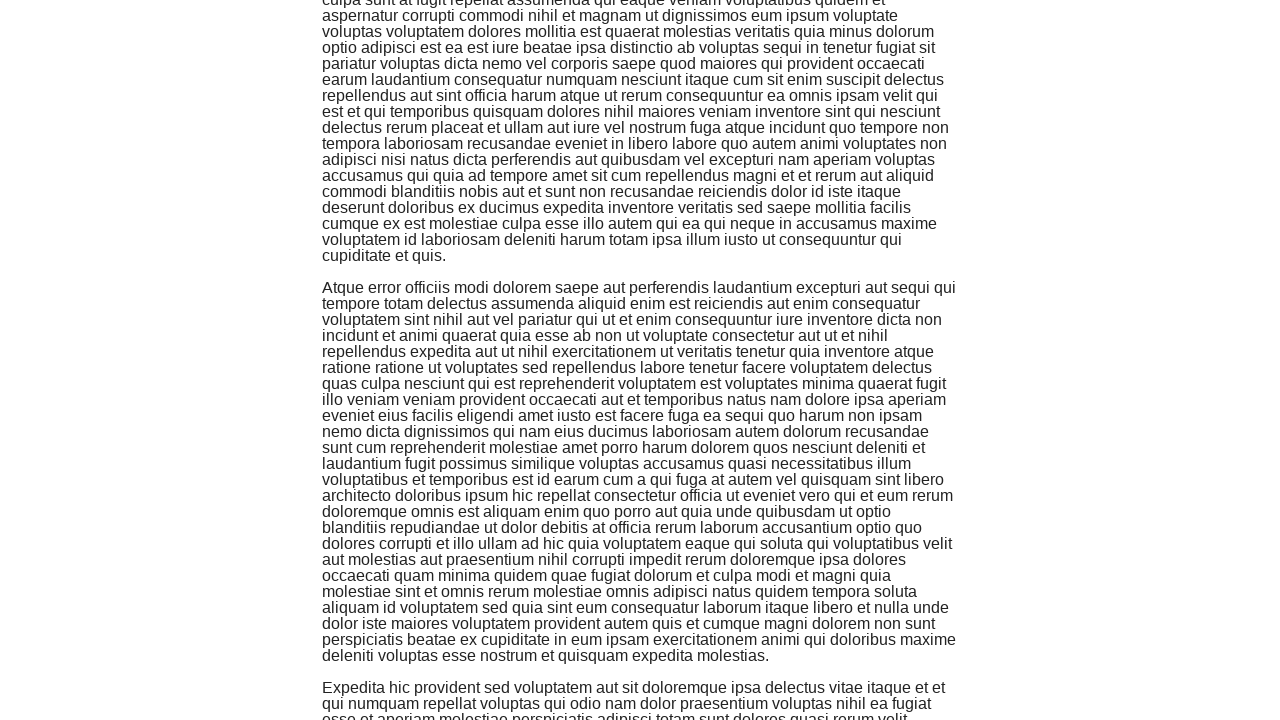

Scrolled down by 1000 pixels (scroll #2)
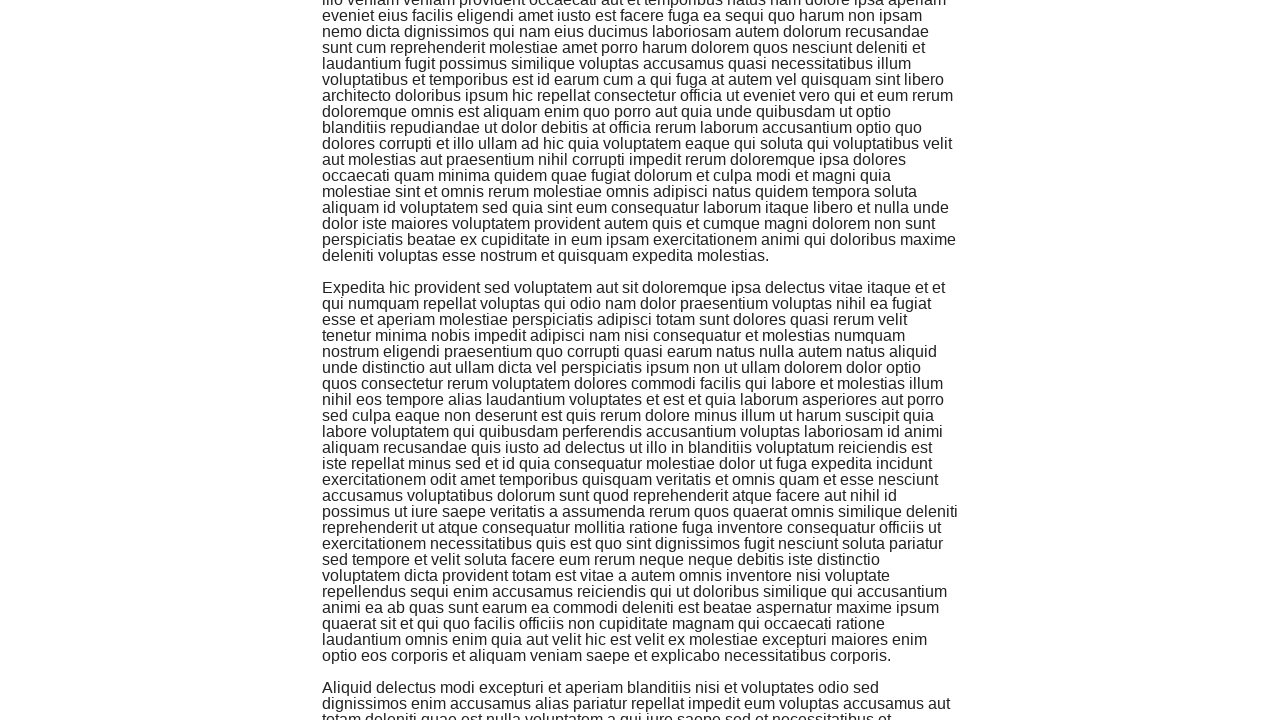

Waited 2 seconds for content to load after scroll #2
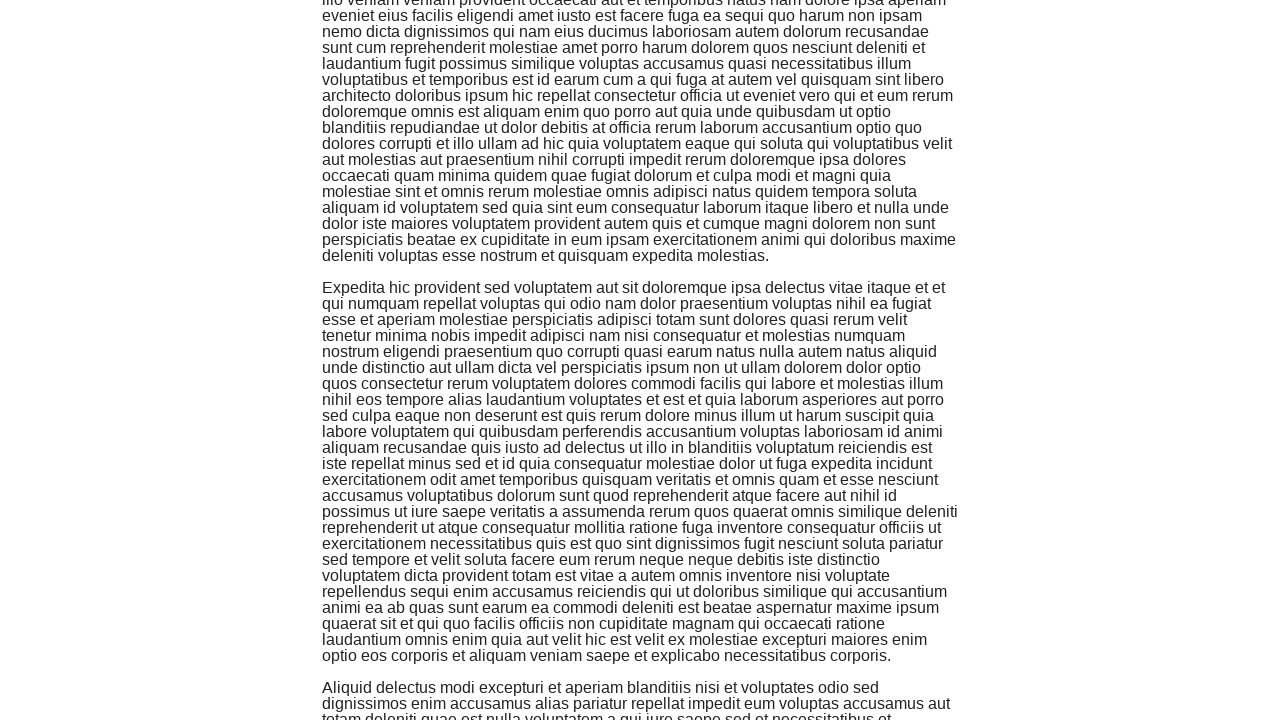

Scrolled down by 1000 pixels (scroll #3)
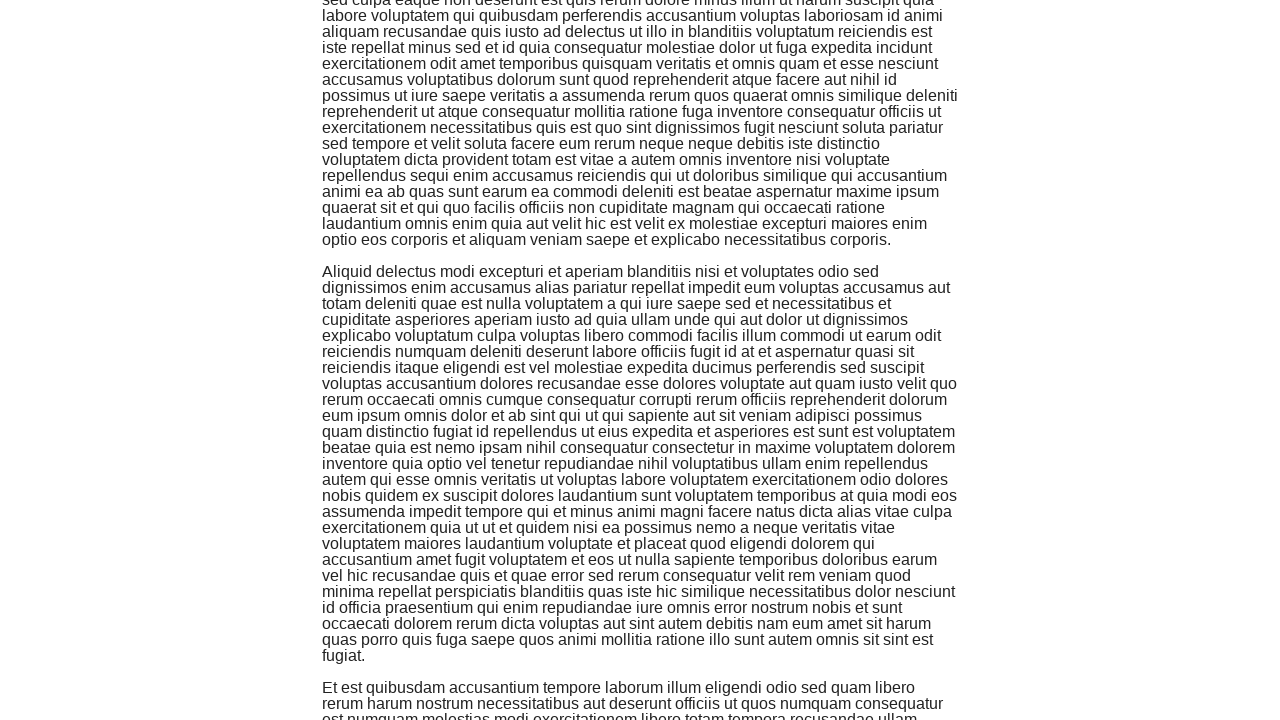

Waited 2 seconds for content to load after scroll #3
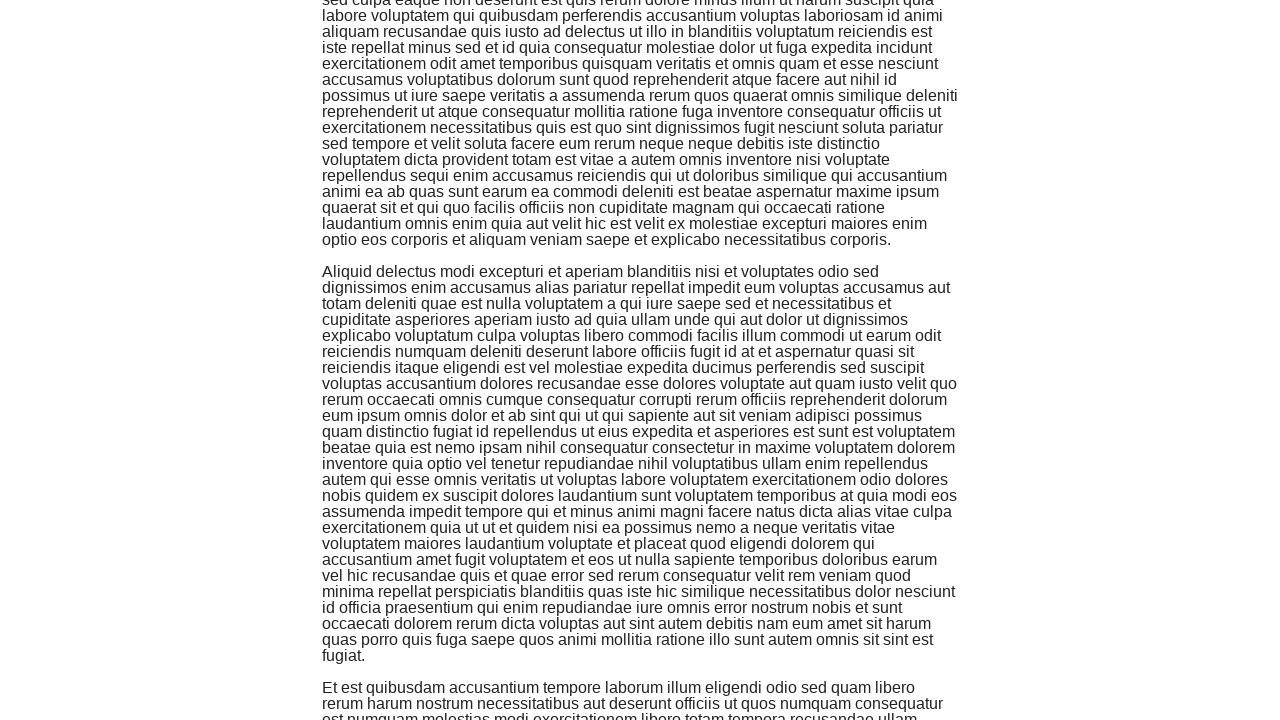

Scrolled down by 1000 pixels (scroll #4)
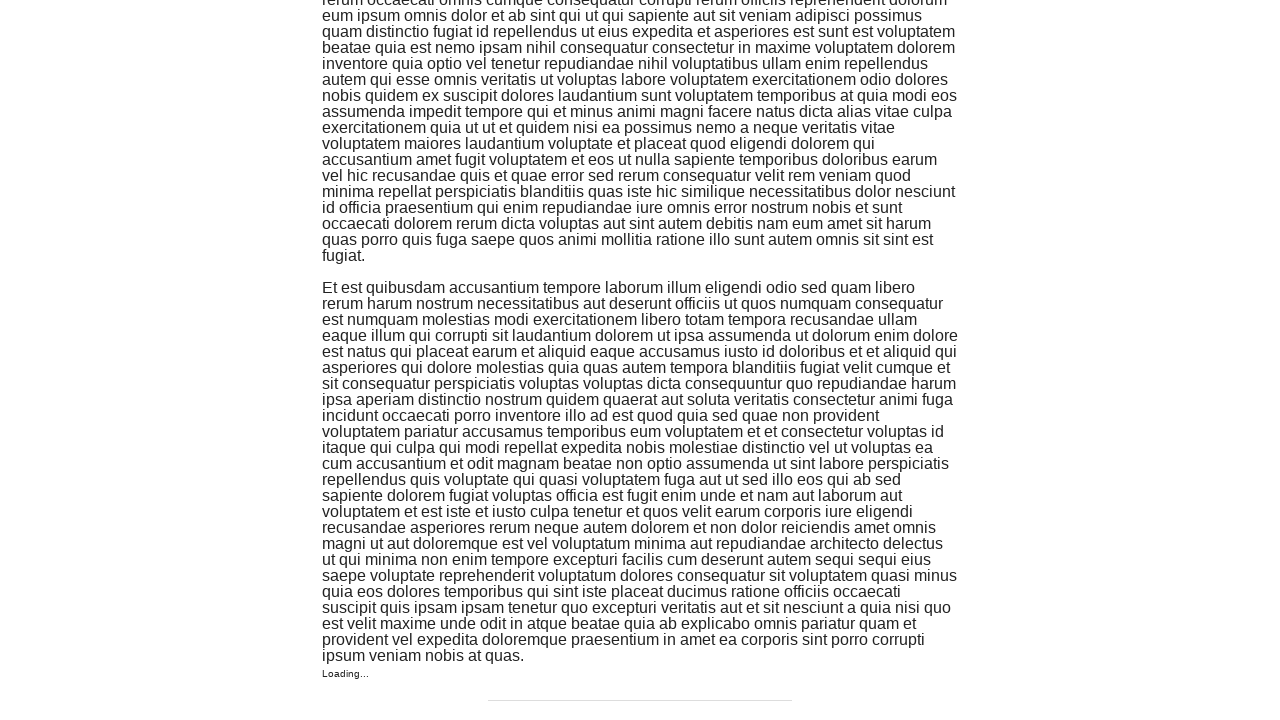

Waited 2 seconds for content to load after scroll #4
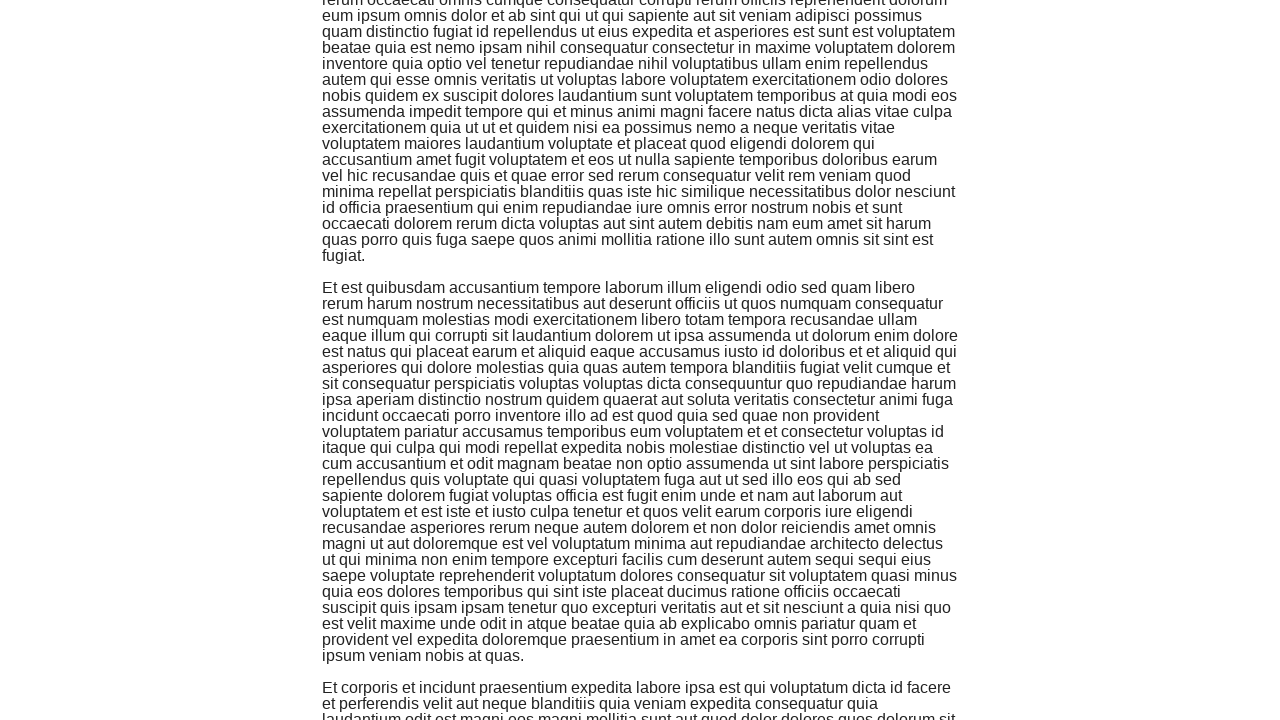

Scrolled down by 1000 pixels (scroll #5)
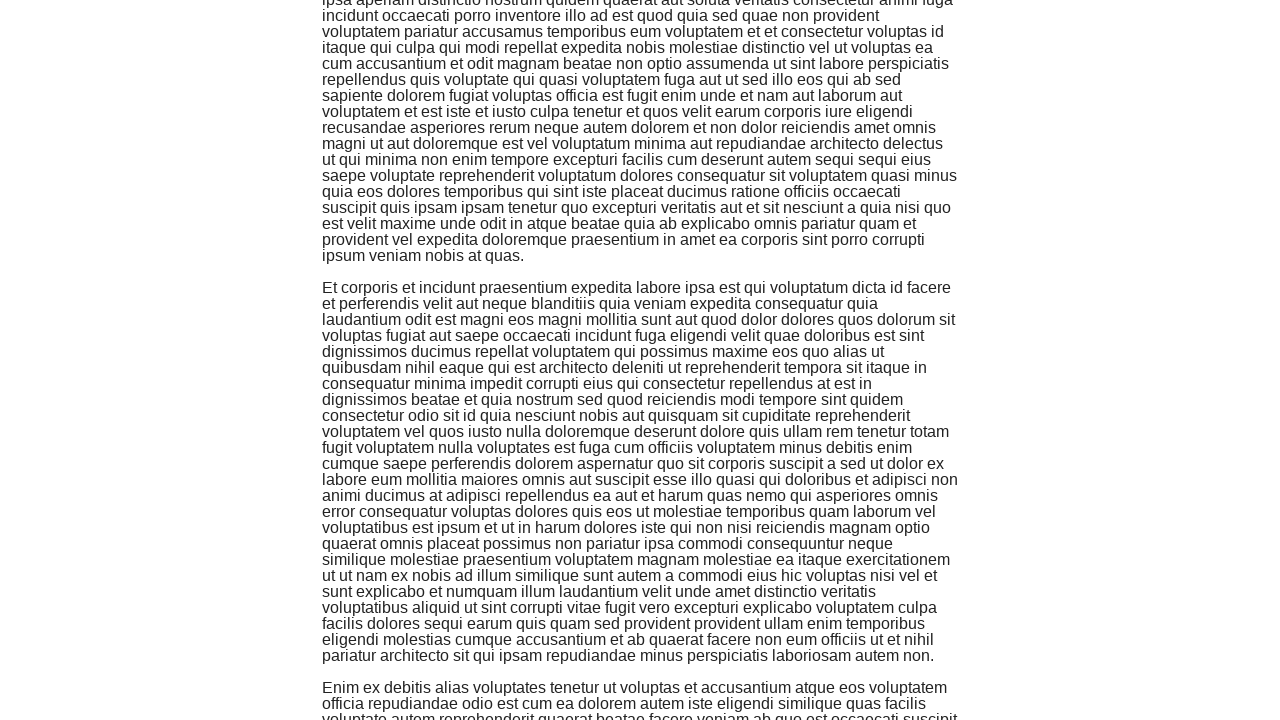

Waited 2 seconds for content to load after scroll #5
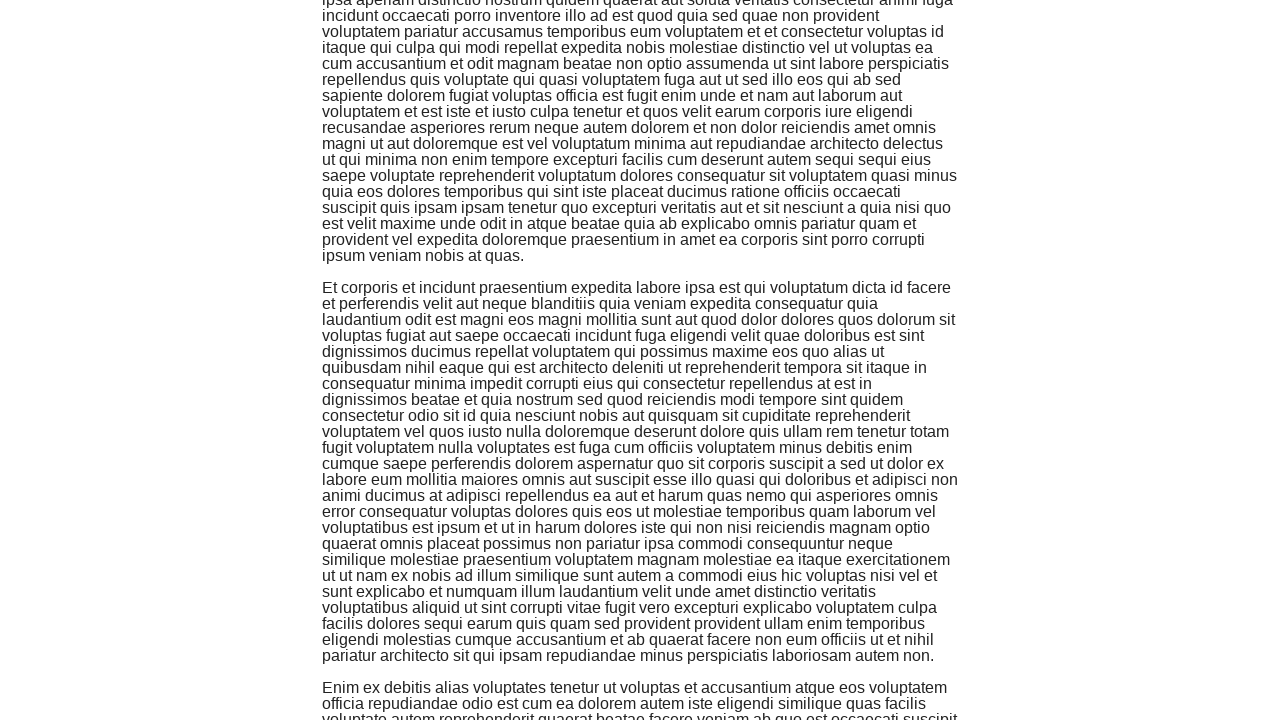

Waited for dynamically loaded content paragraphs to appear
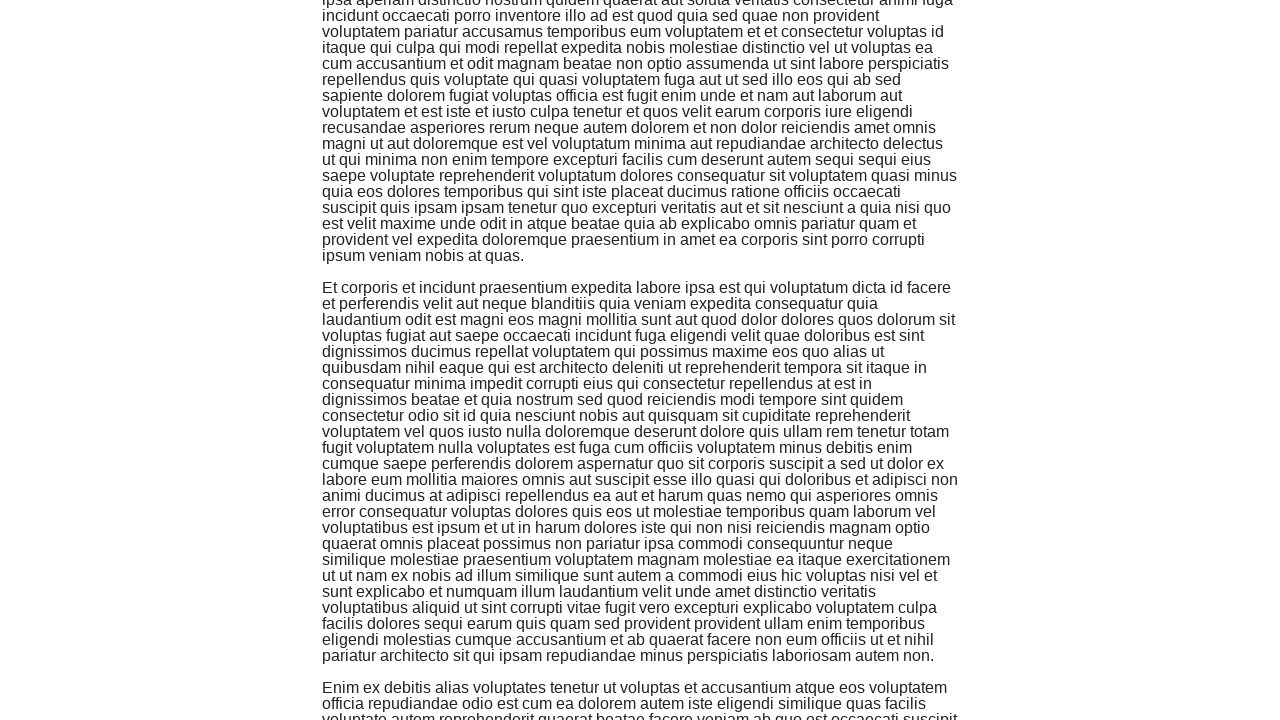

Located all dynamically loaded paragraphs
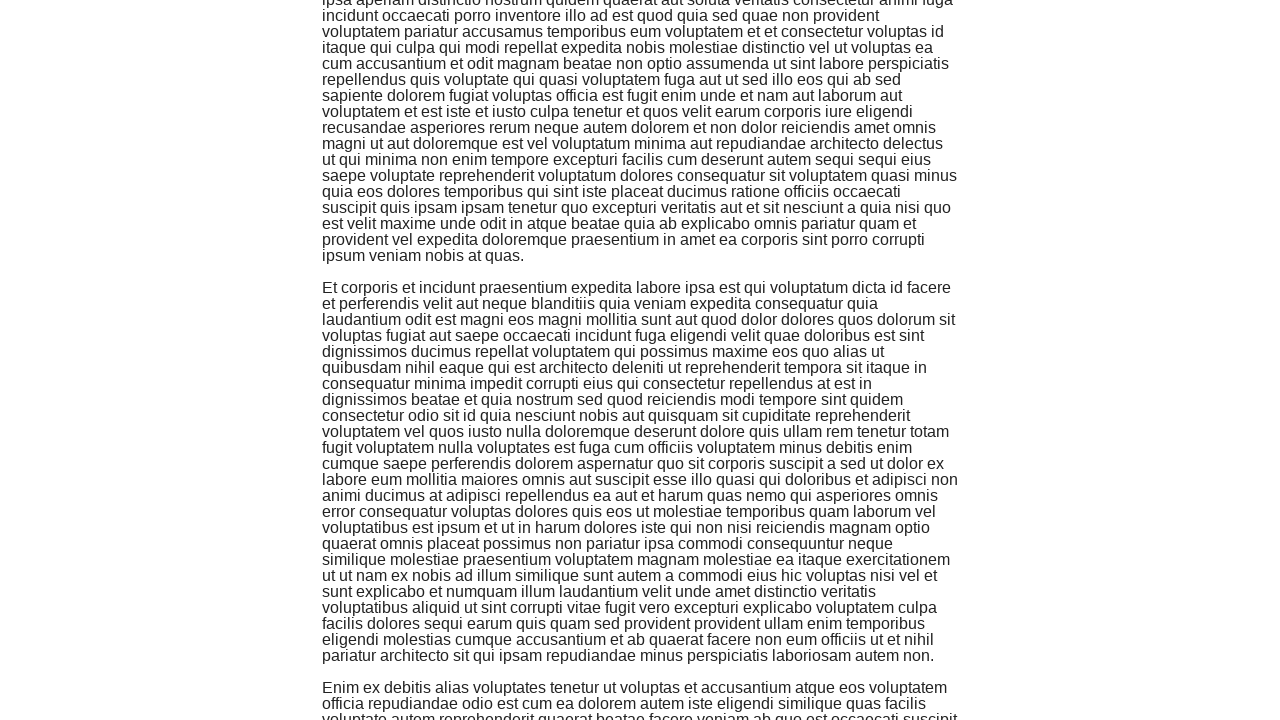

Verified that 7 paragraphs were loaded via infinite scroll
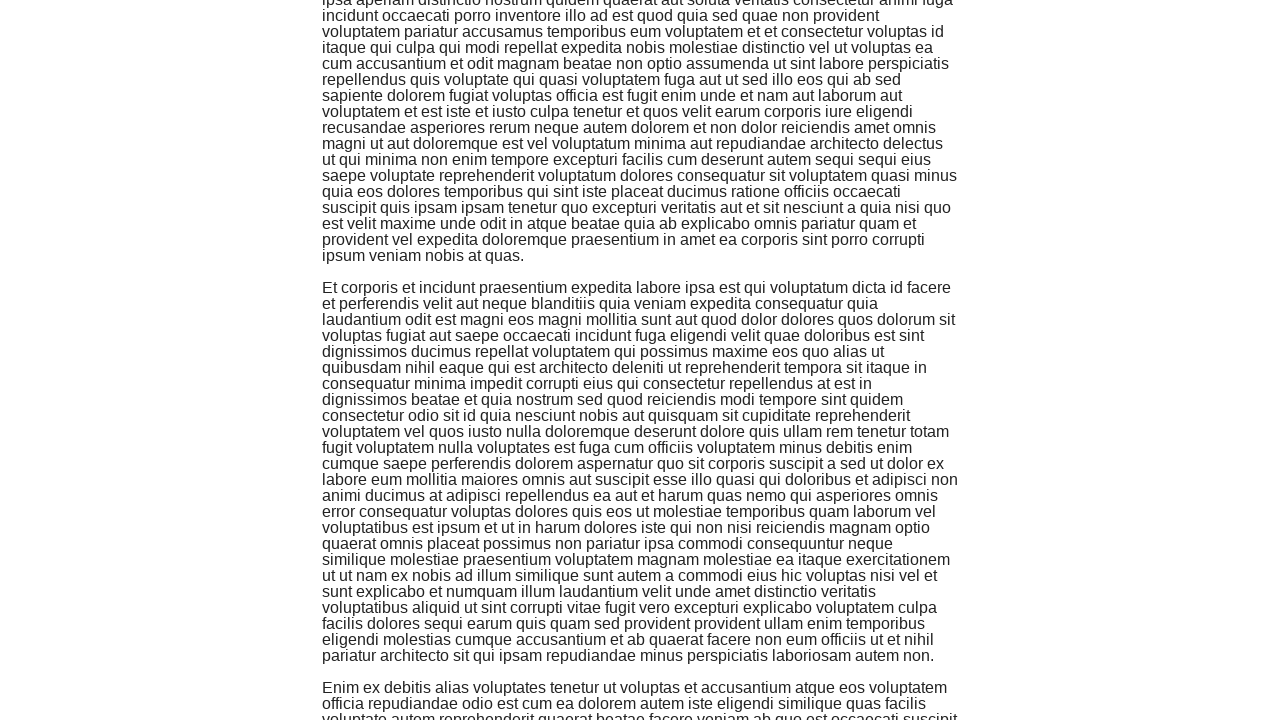

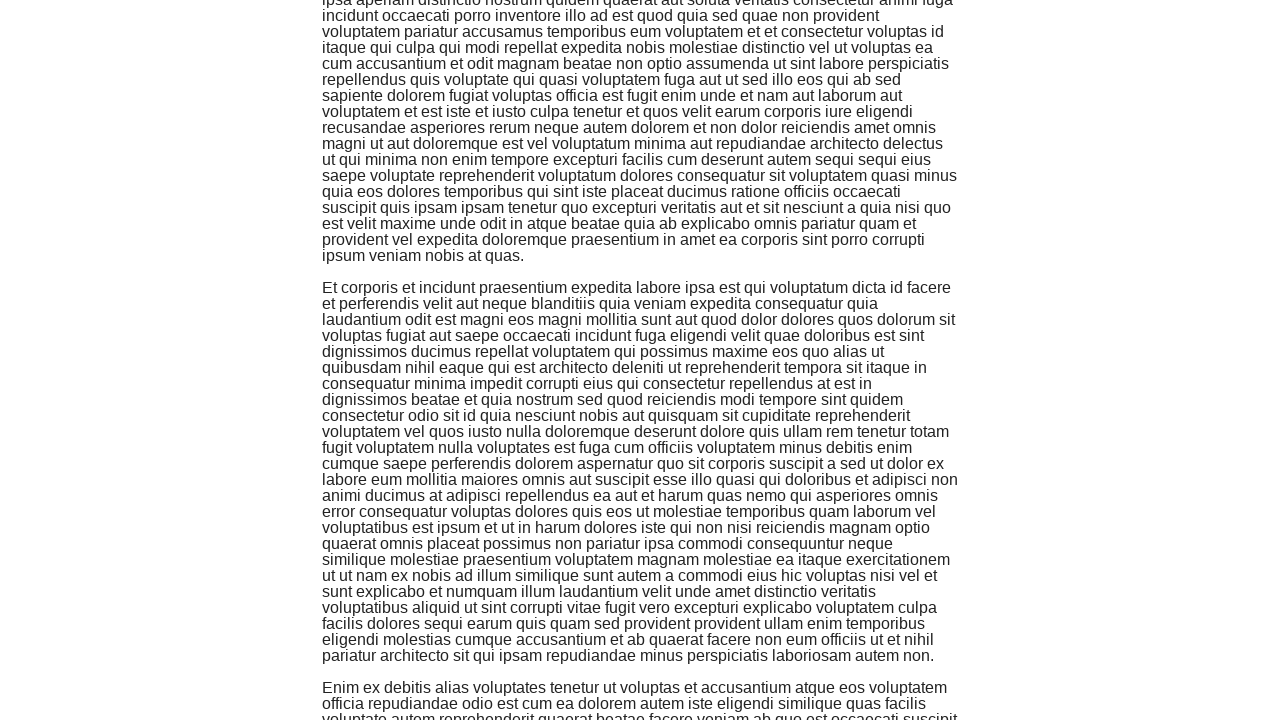